Navigates to the Guru99 demo banking application page and maximizes the browser window.

Starting URL: http://demo.guru99.com/V4/

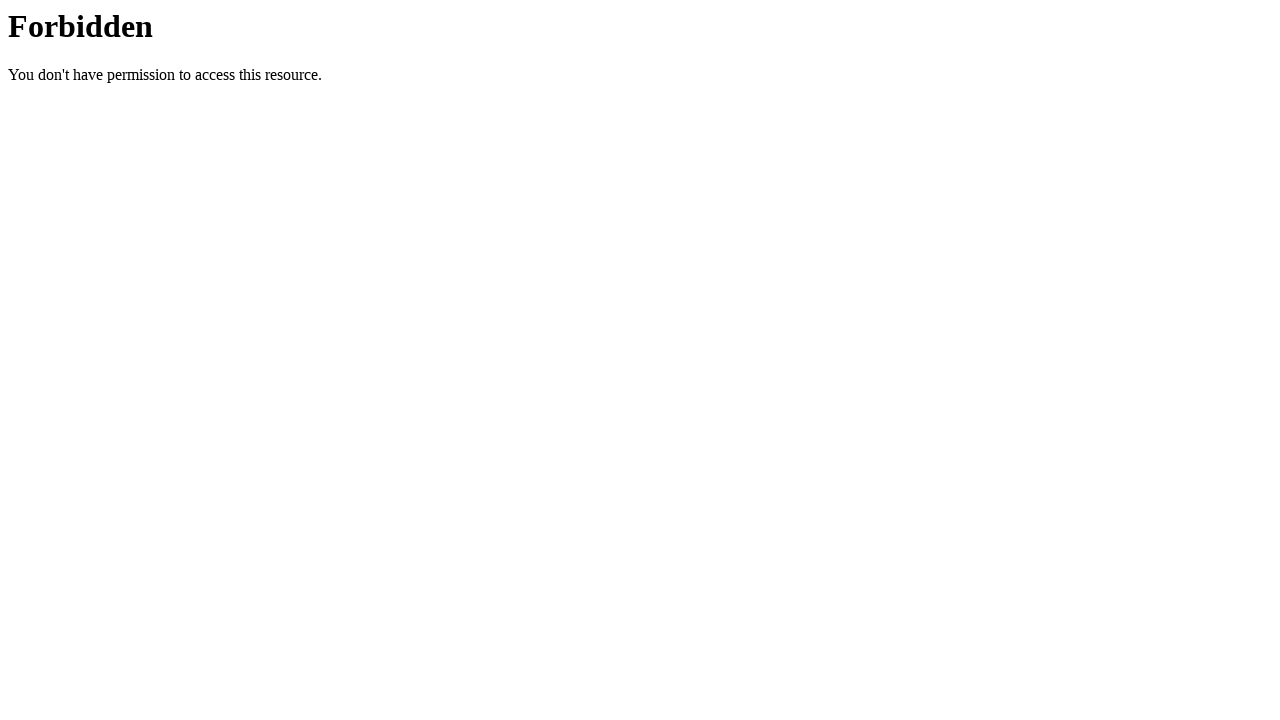

Set browser viewport to 1920x1080 to maximize window
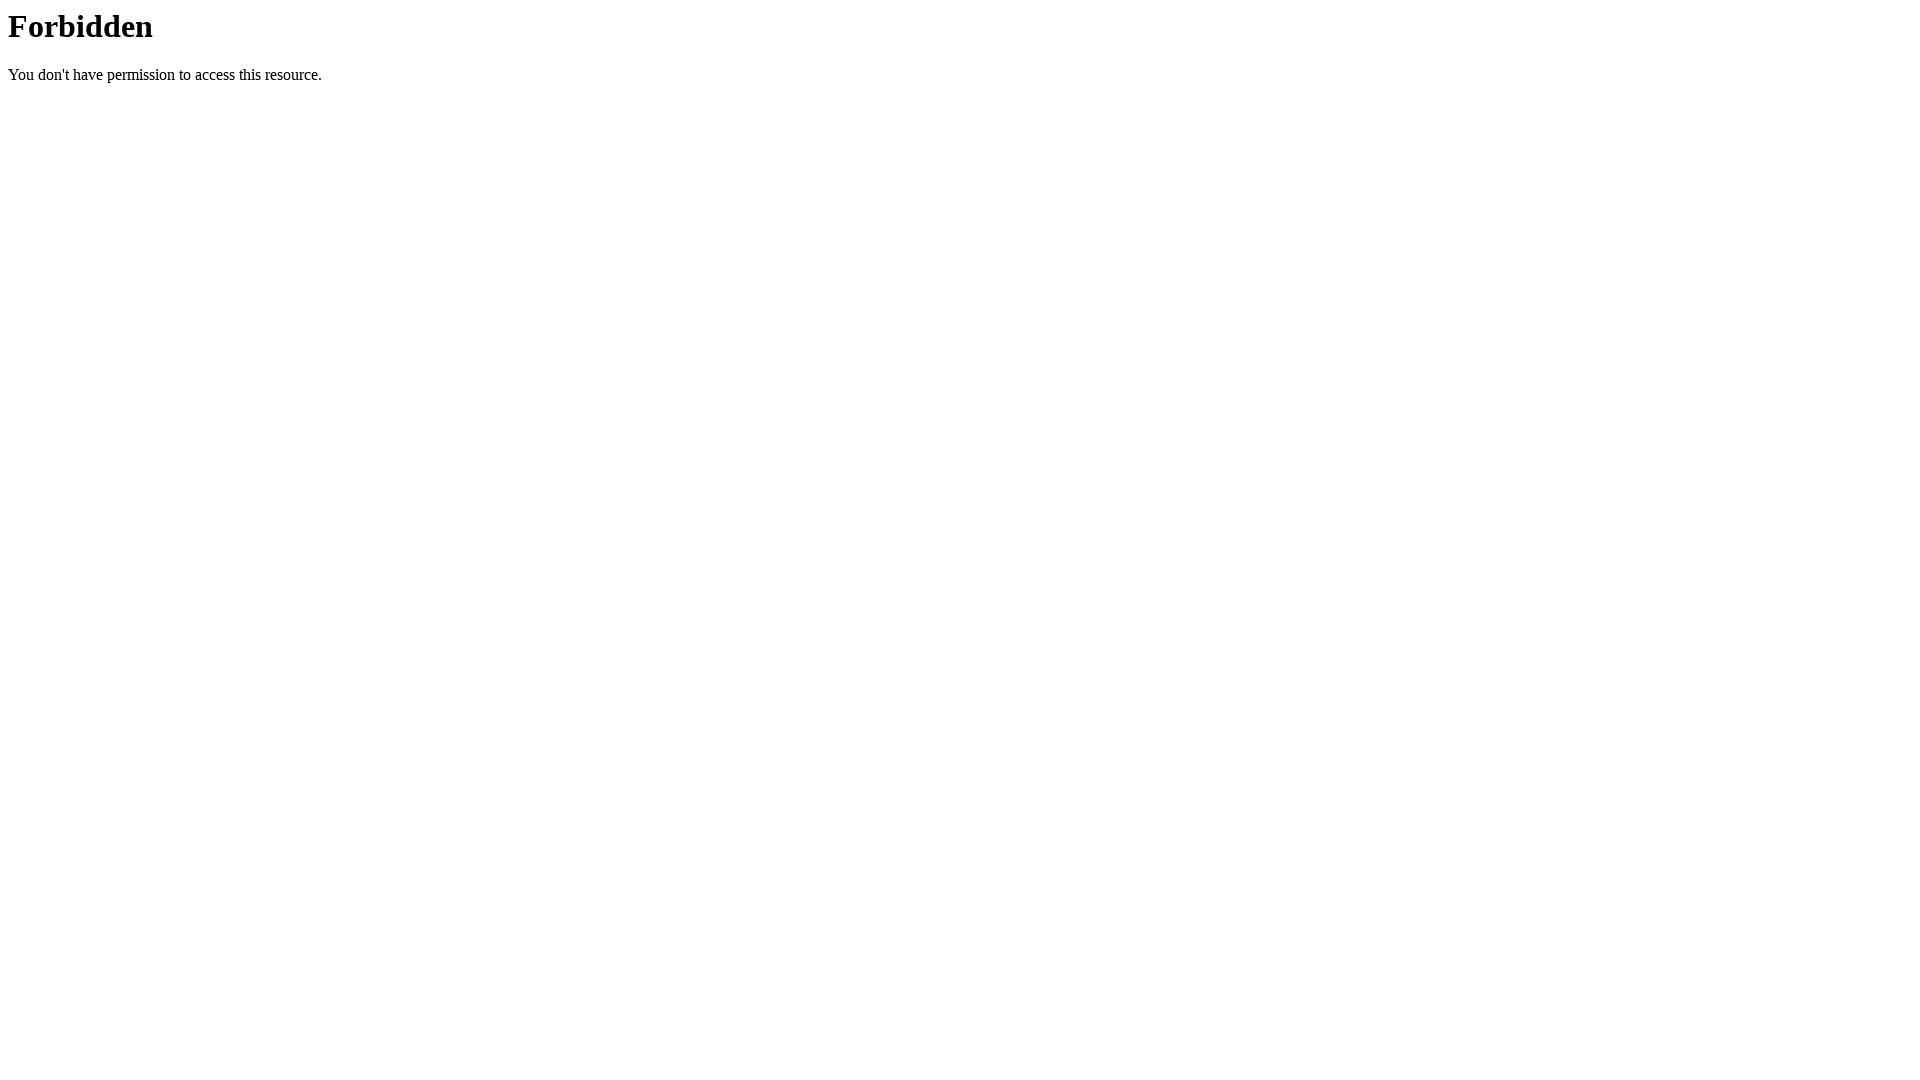

Page fully loaded - DOM content ready
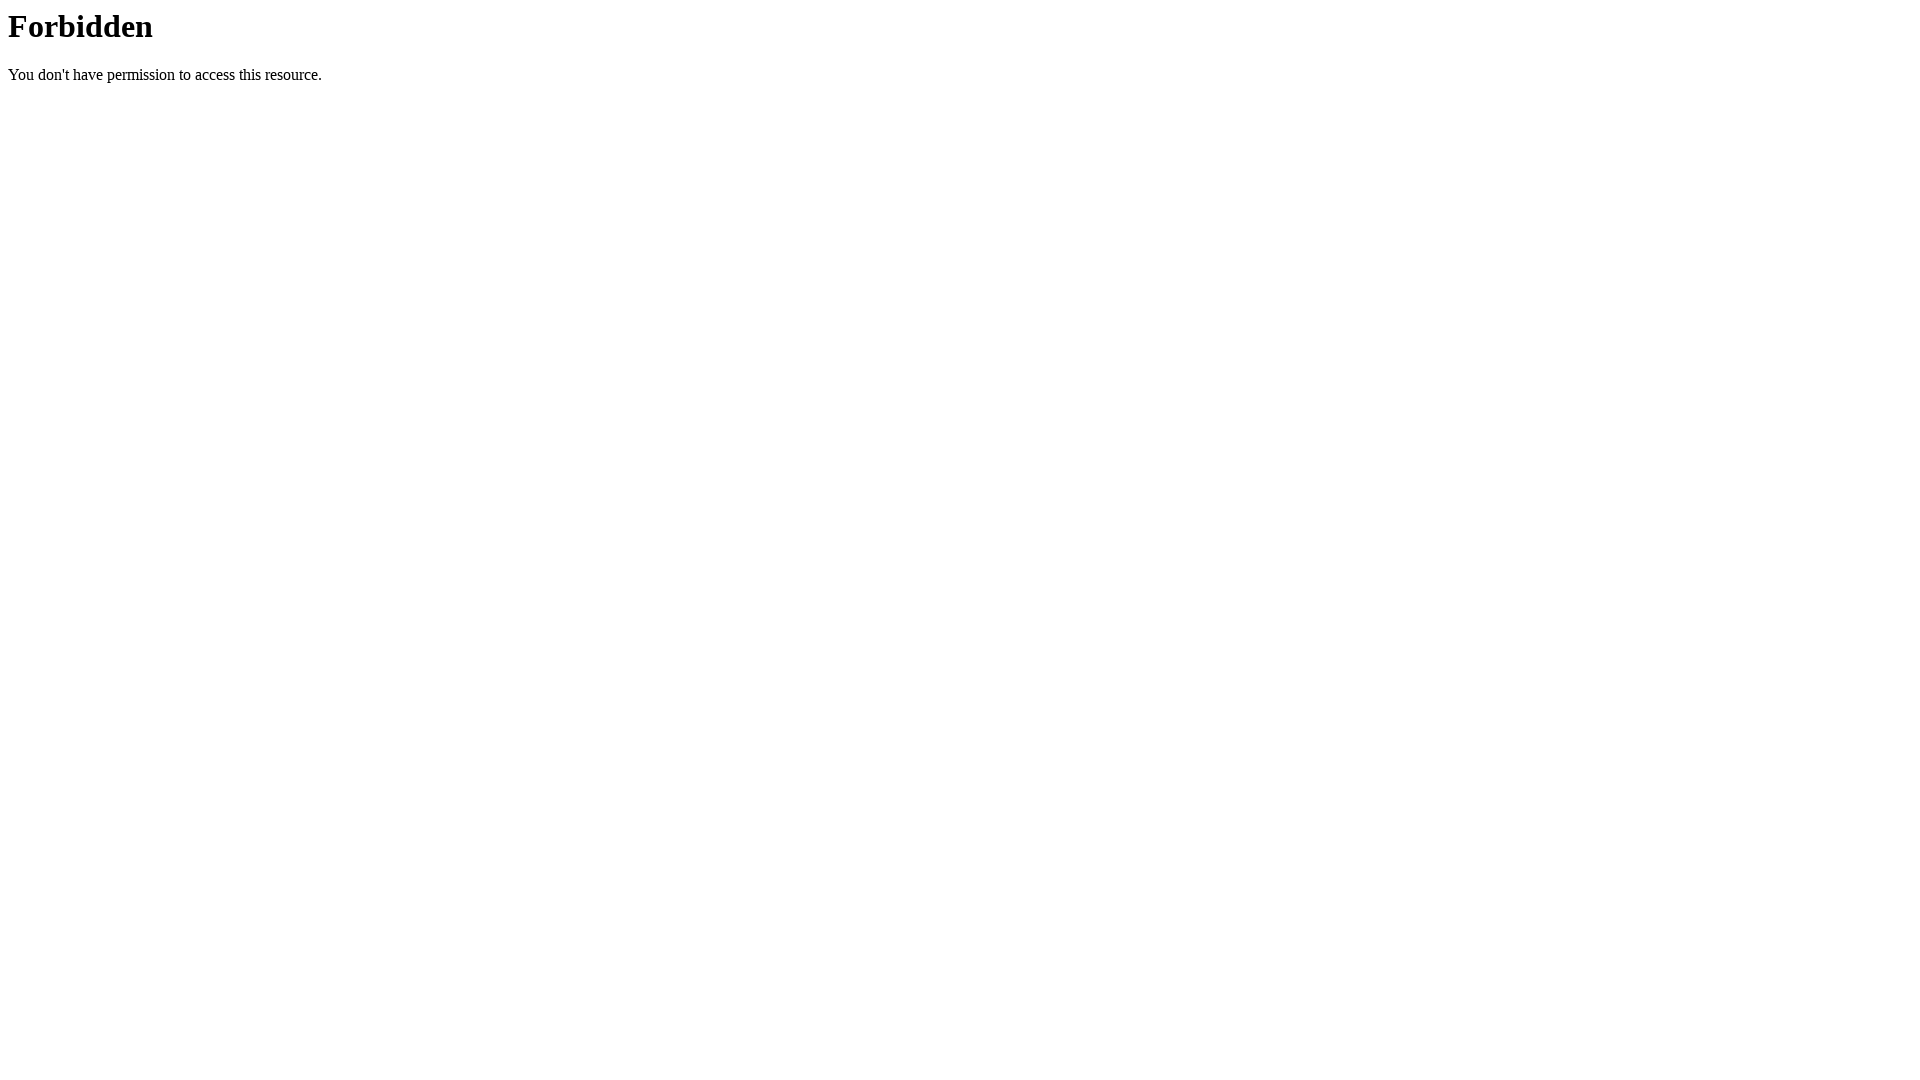

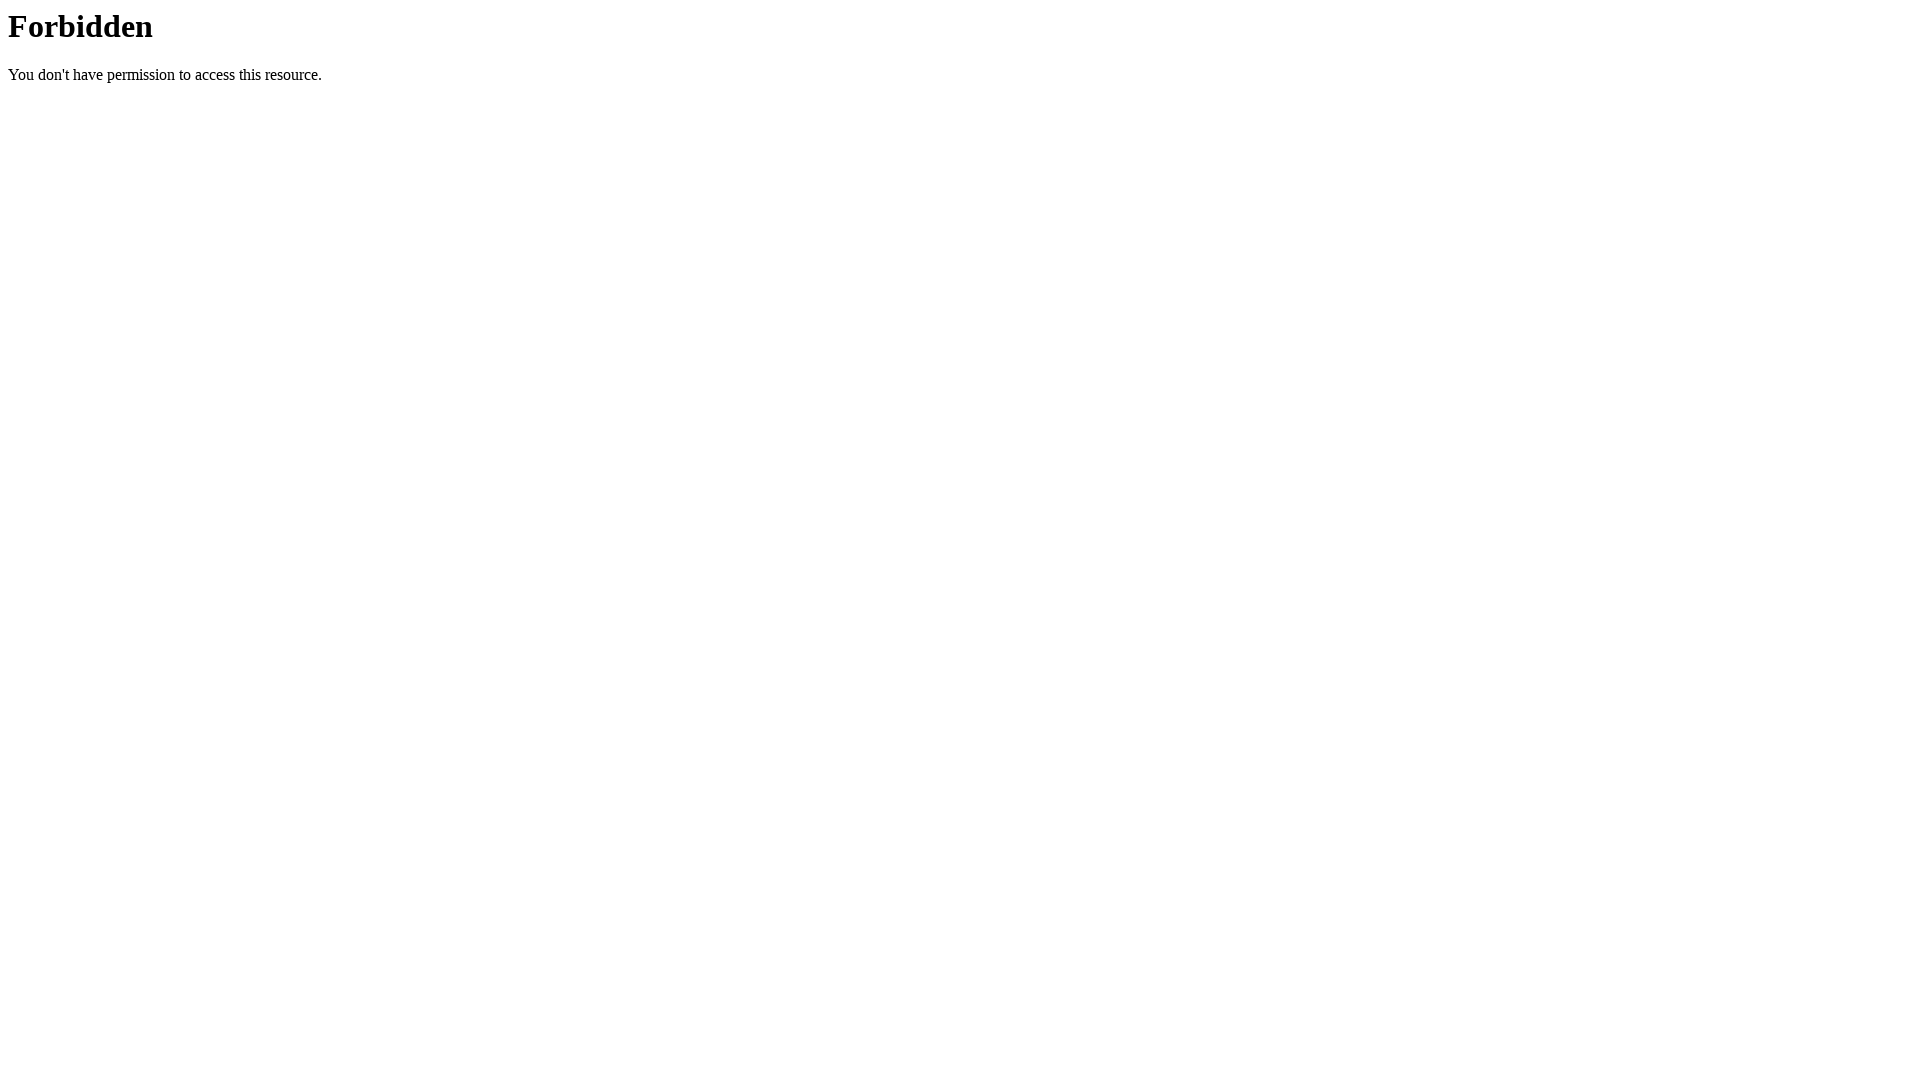